Tests drag and drop by offset by clicking and holding column A and moving it 200 pixels to the right

Starting URL: https://the-internet.herokuapp.com/drag_and_drop

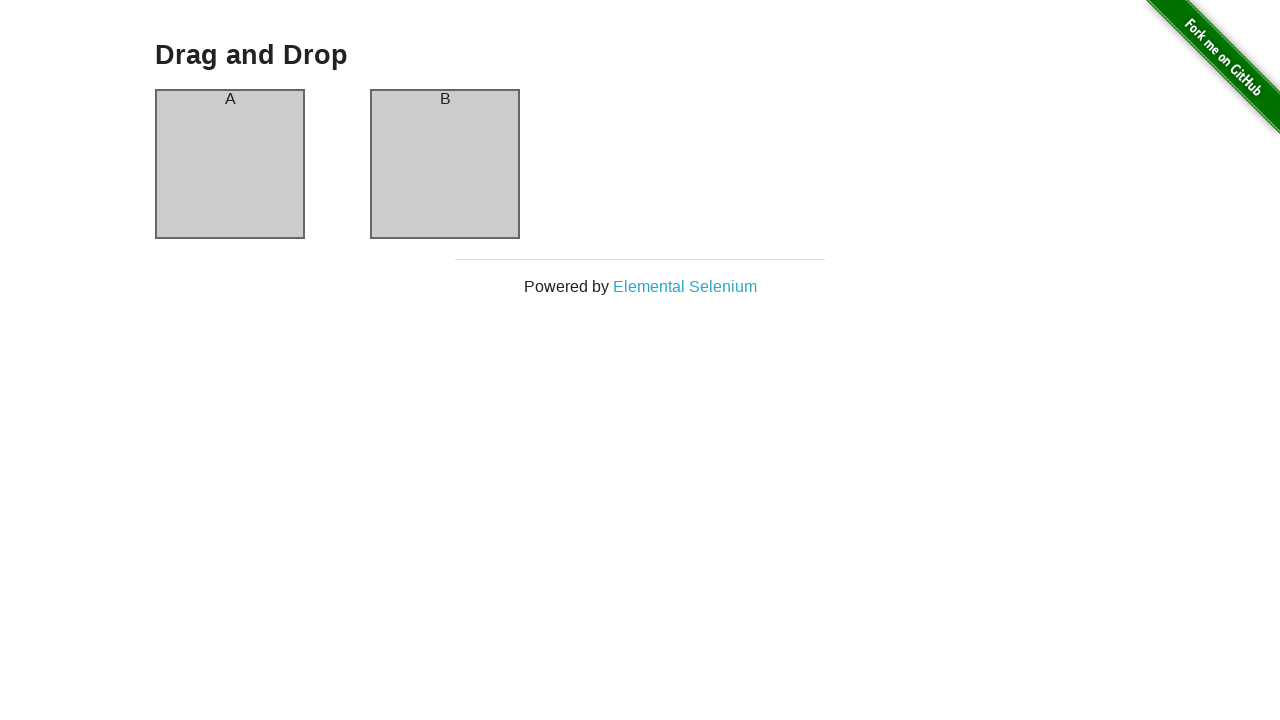

Located column A and retrieved its bounding box
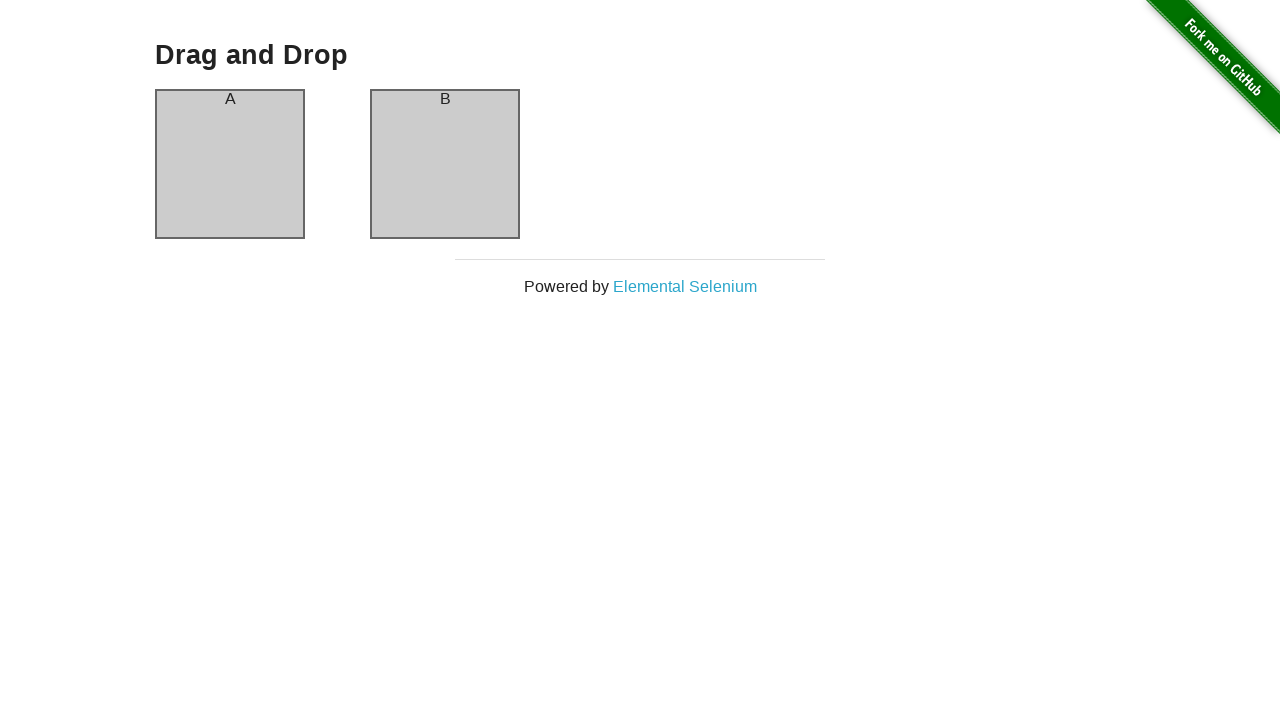

Moved mouse to center of column A at (230, 164)
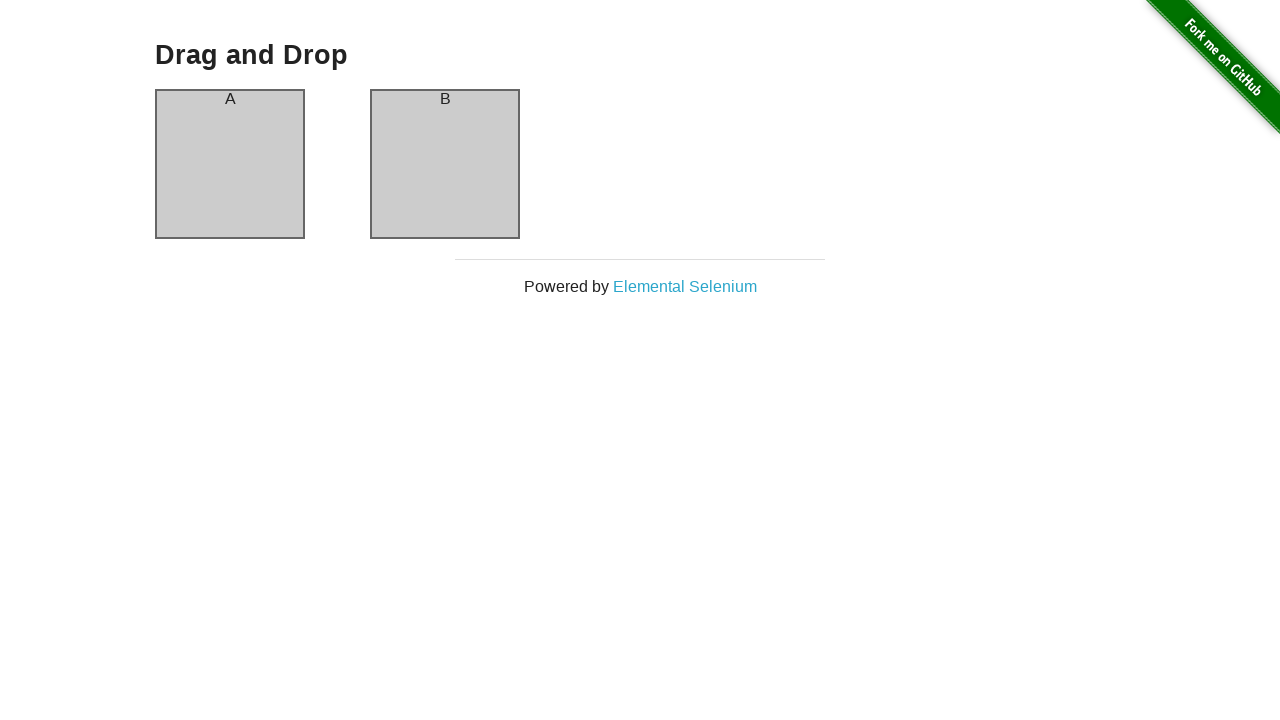

Pressed mouse button down to start drag at (230, 164)
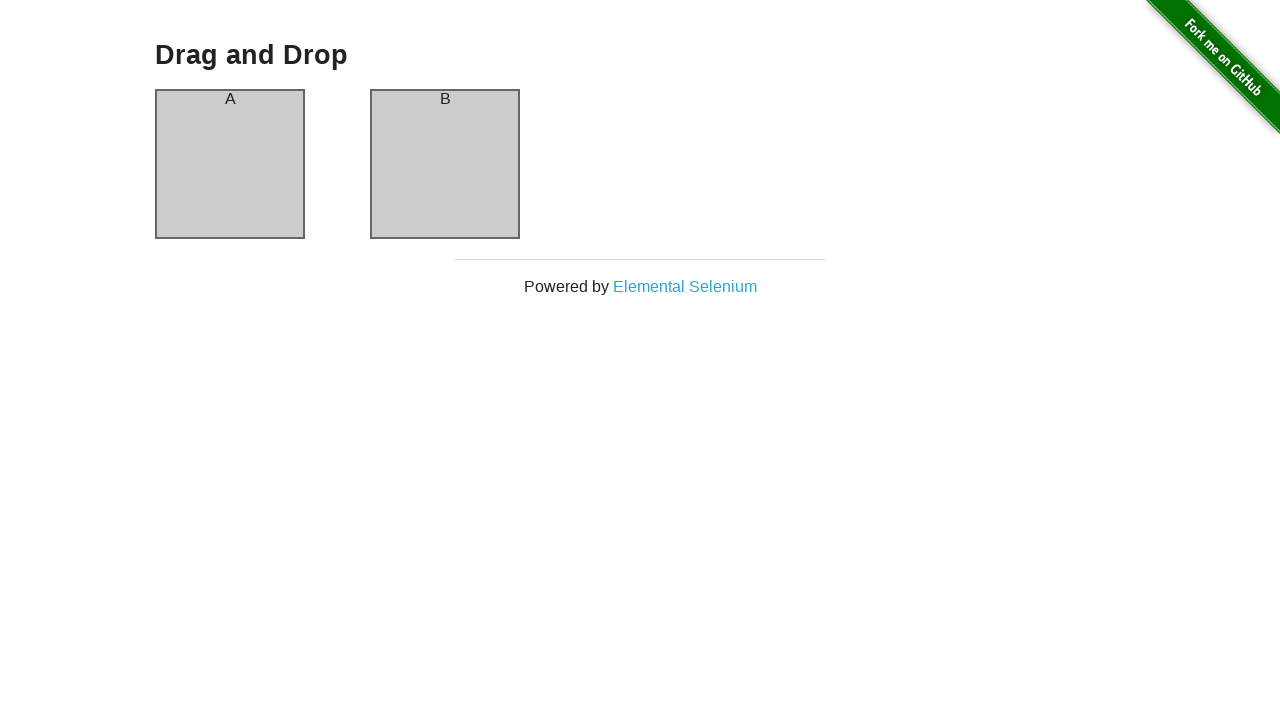

Moved column A 200 pixels to the right at (430, 164)
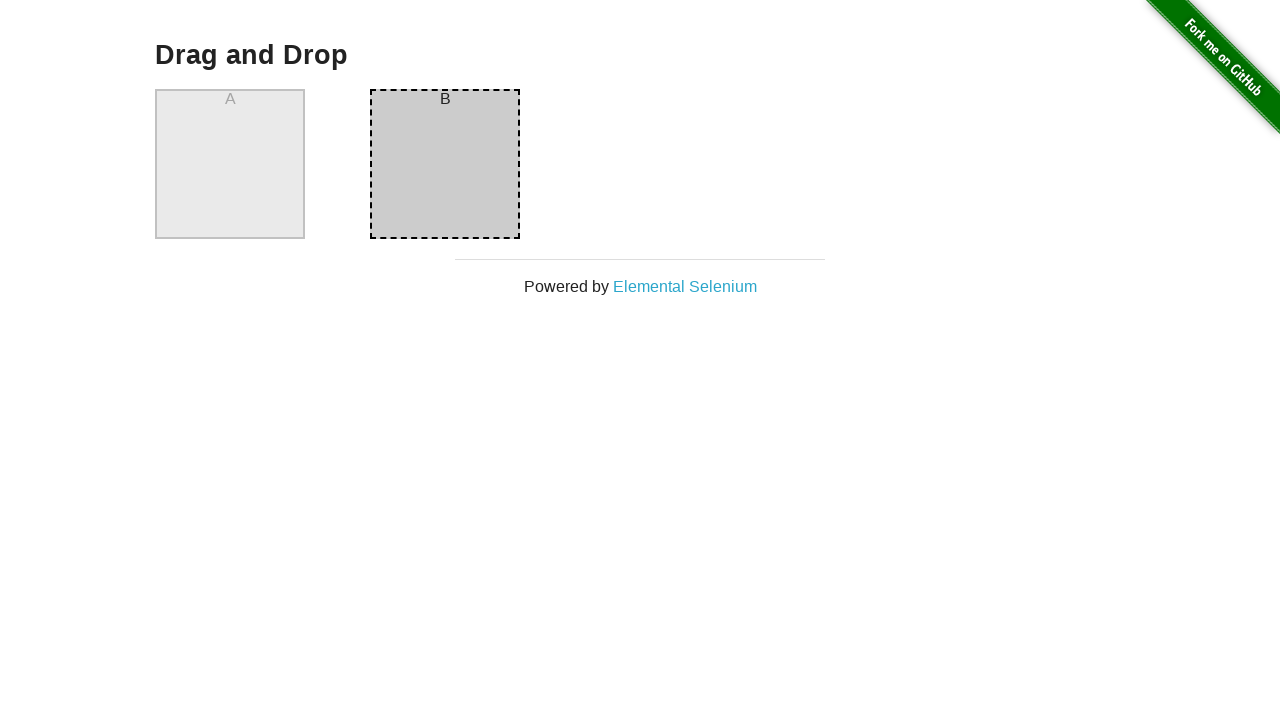

Released mouse button to complete drag and drop at (430, 164)
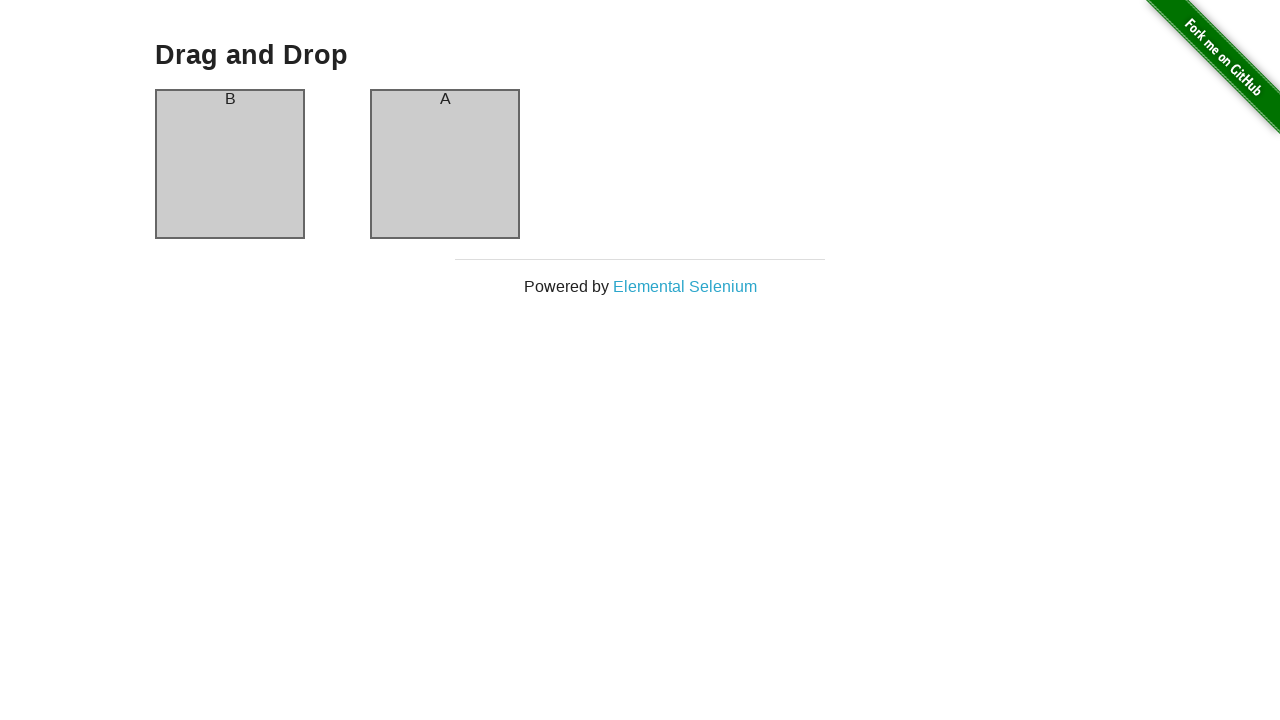

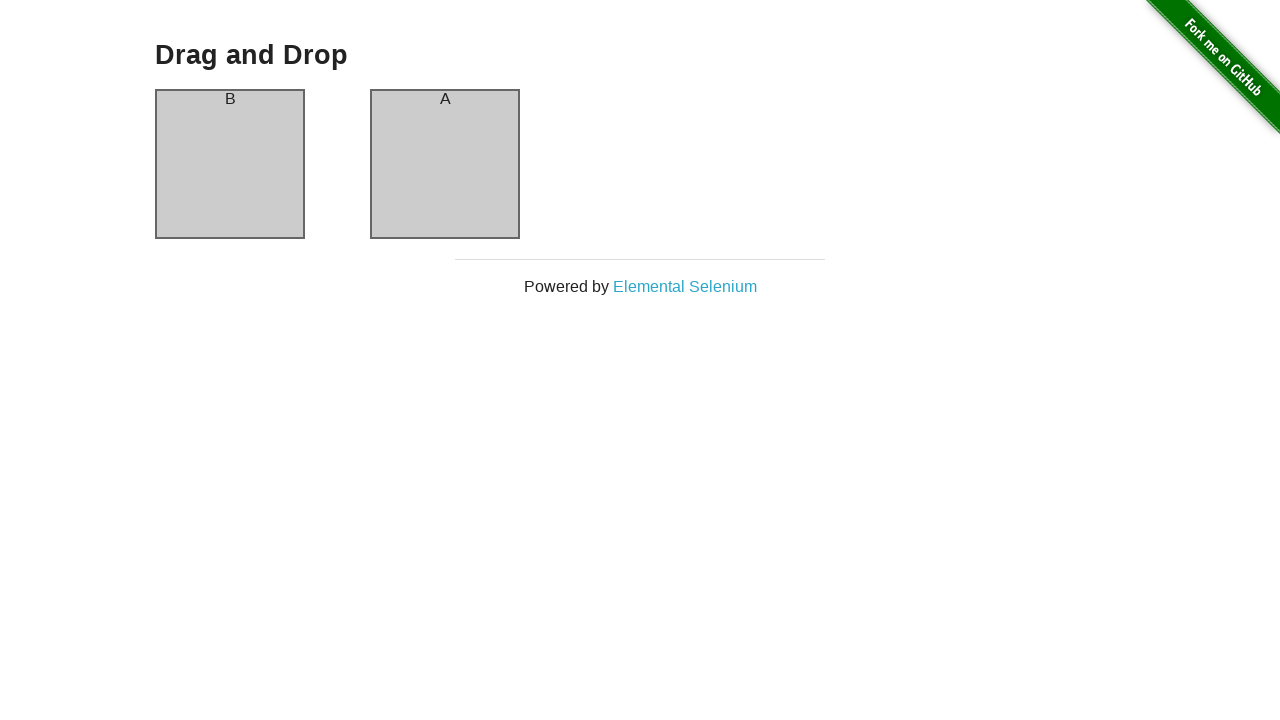